Tests that clicking the Register link displays the signup page with the expected heading

Starting URL: https://parabank.parasoft.com/parabank/index.htm

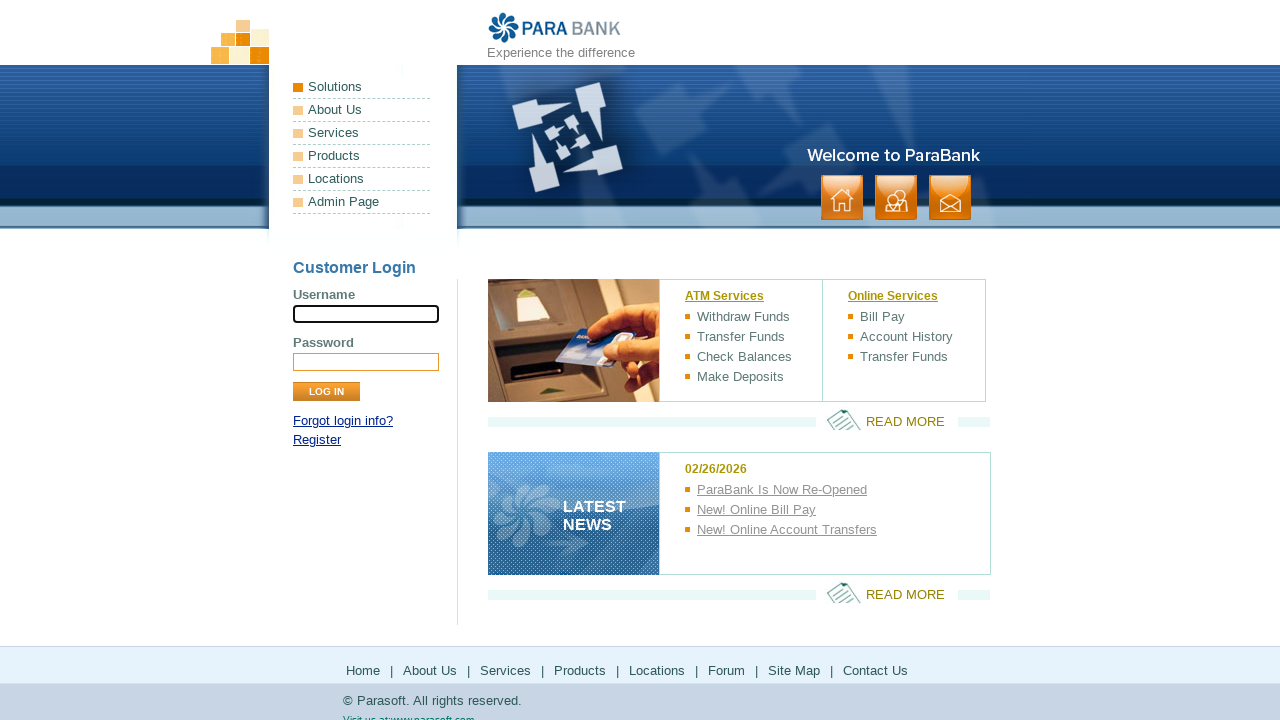

Clicked Register link at (317, 440) on a:text('Register')
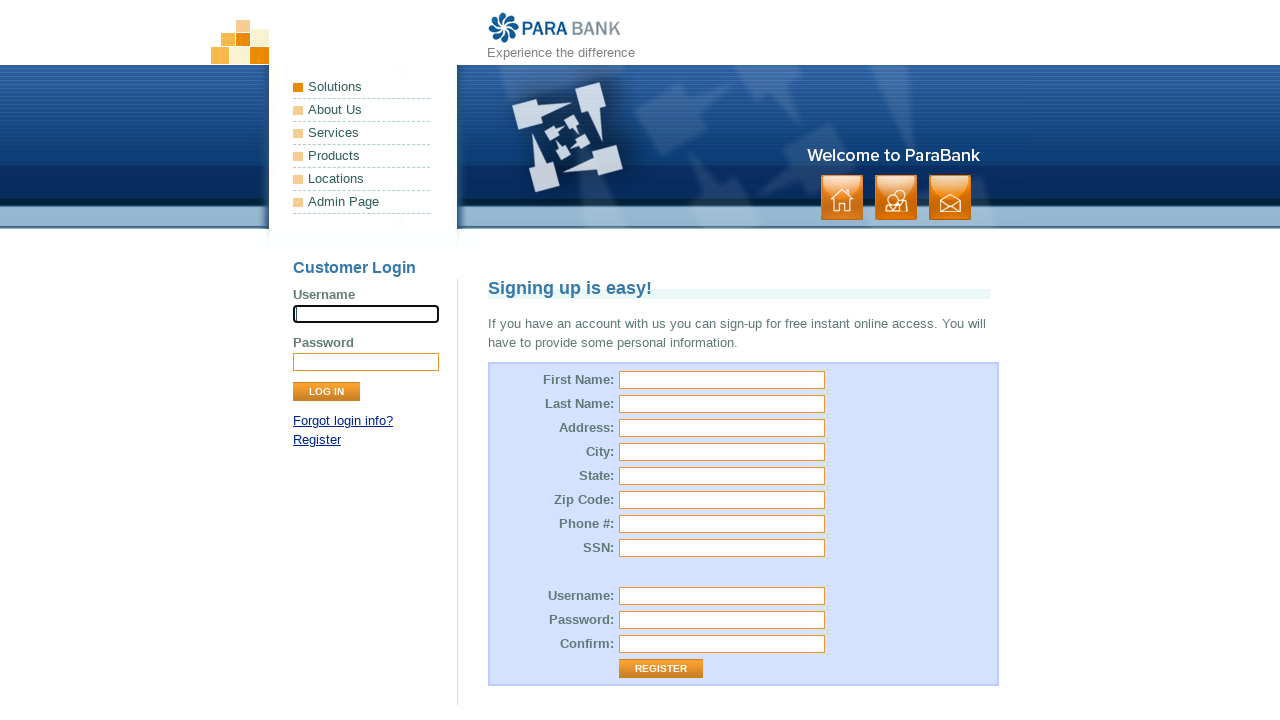

Signup page heading loaded
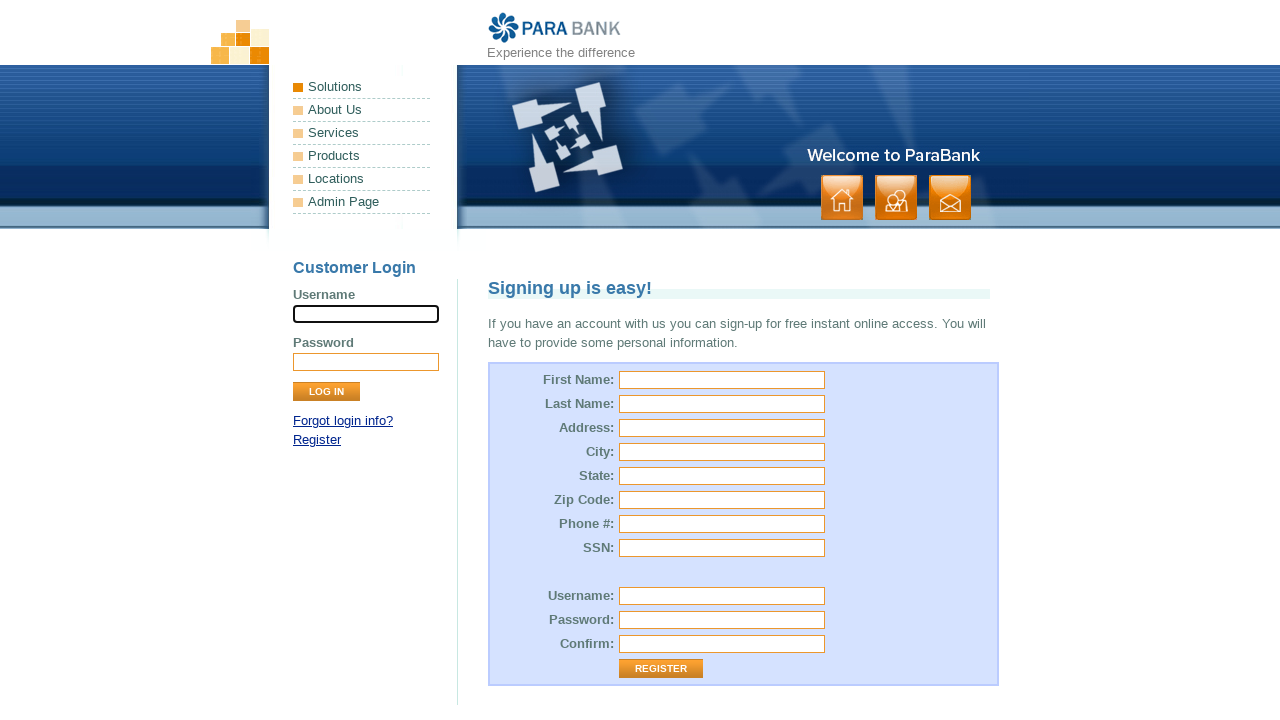

Retrieved signup page heading text
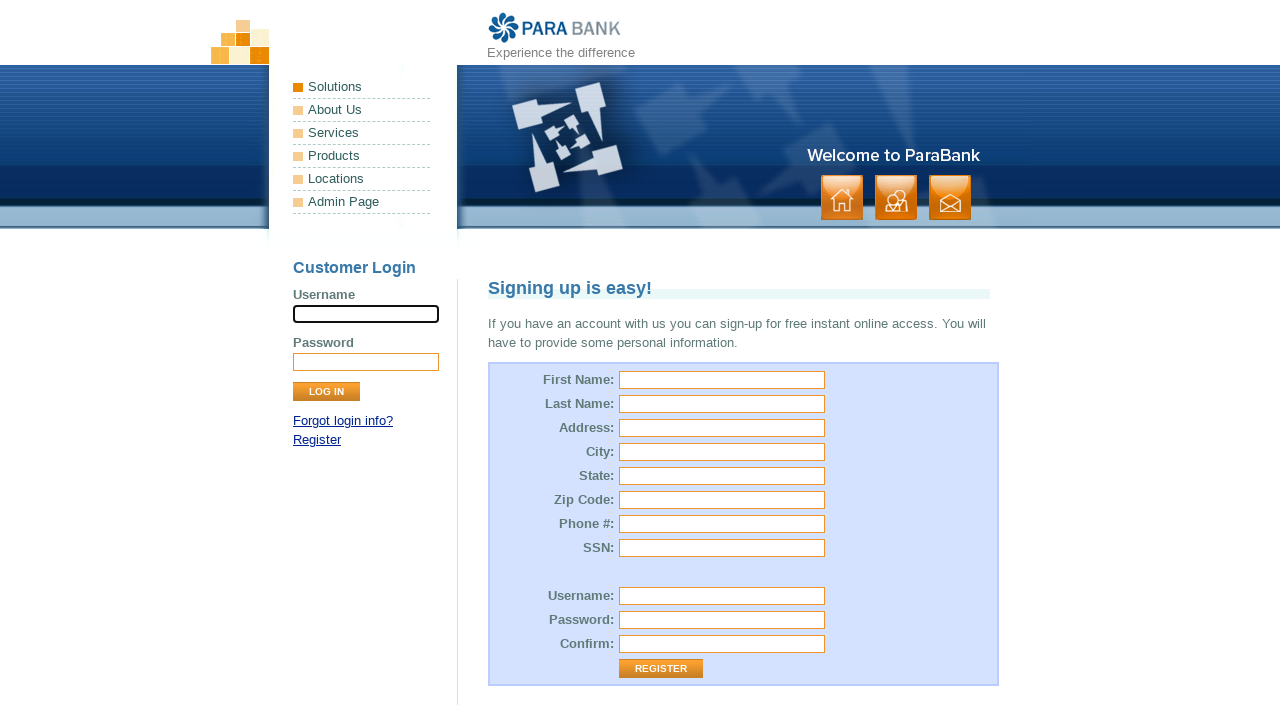

Verified signup page heading is 'Signing up is easy!'
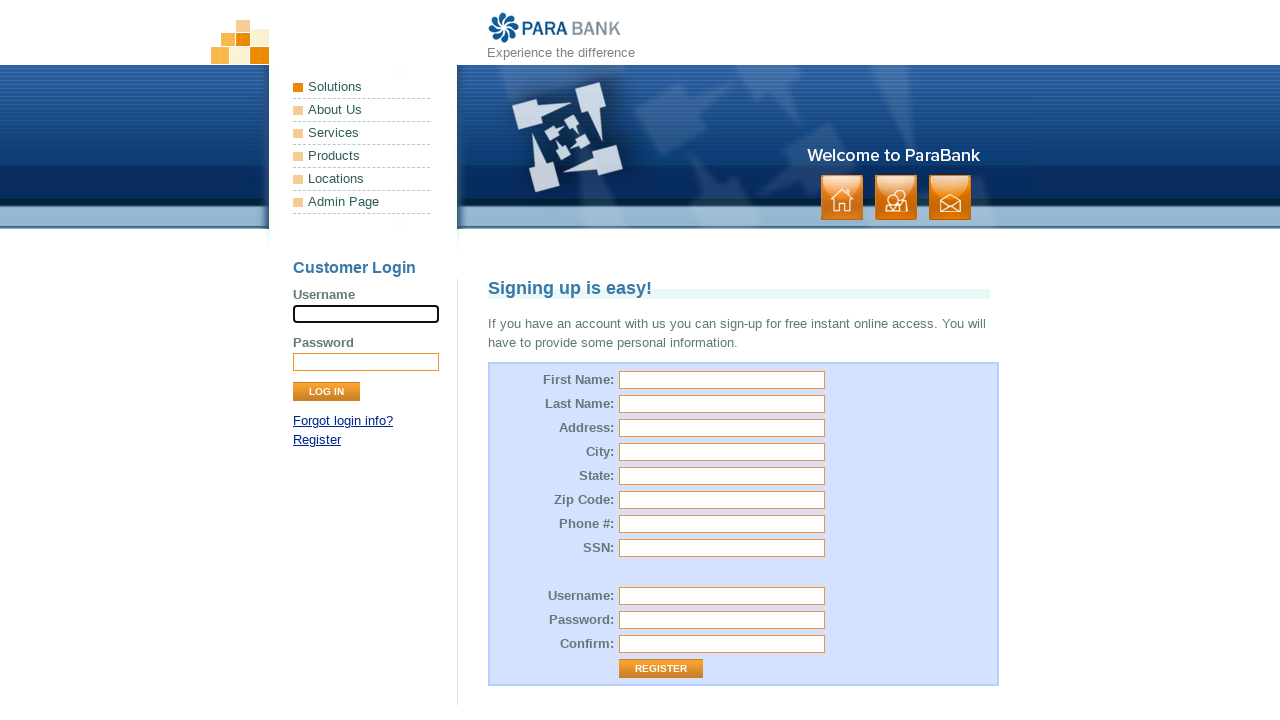

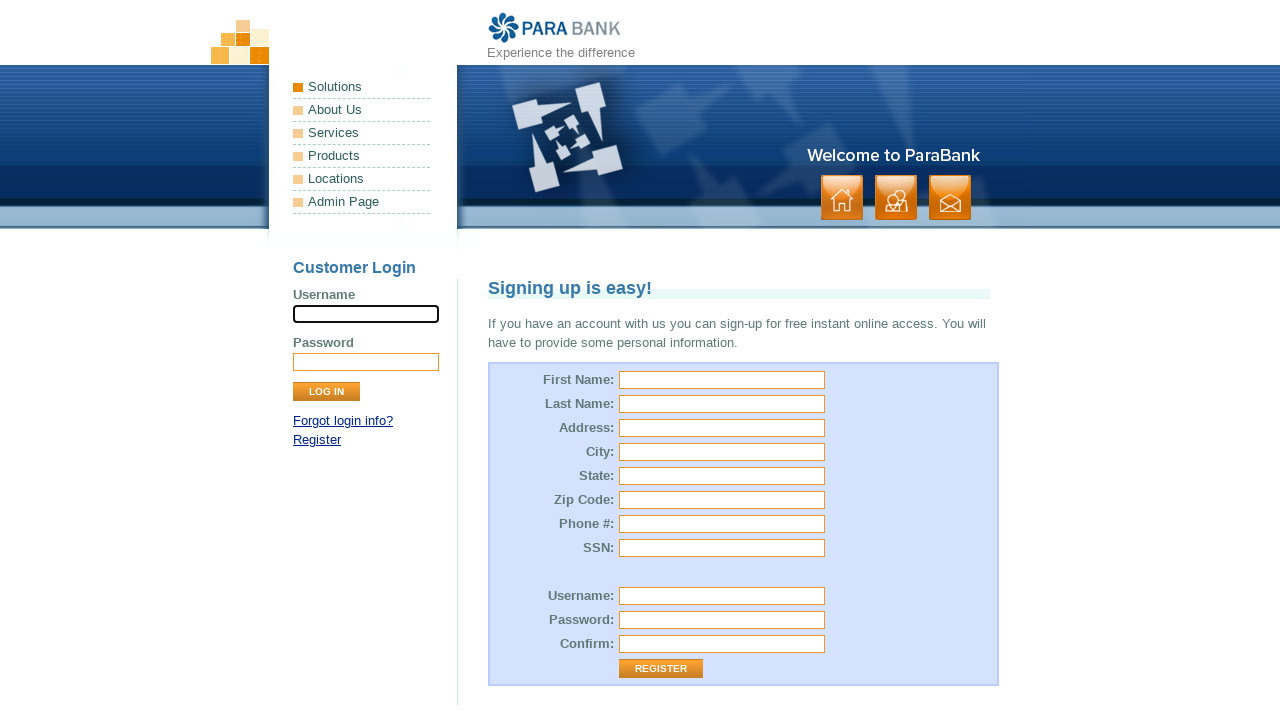